Tests horizontal slider manipulation by clicking and holding the slider element and moving it horizontally

Starting URL: https://the-internet.herokuapp.com/horizontal_slider

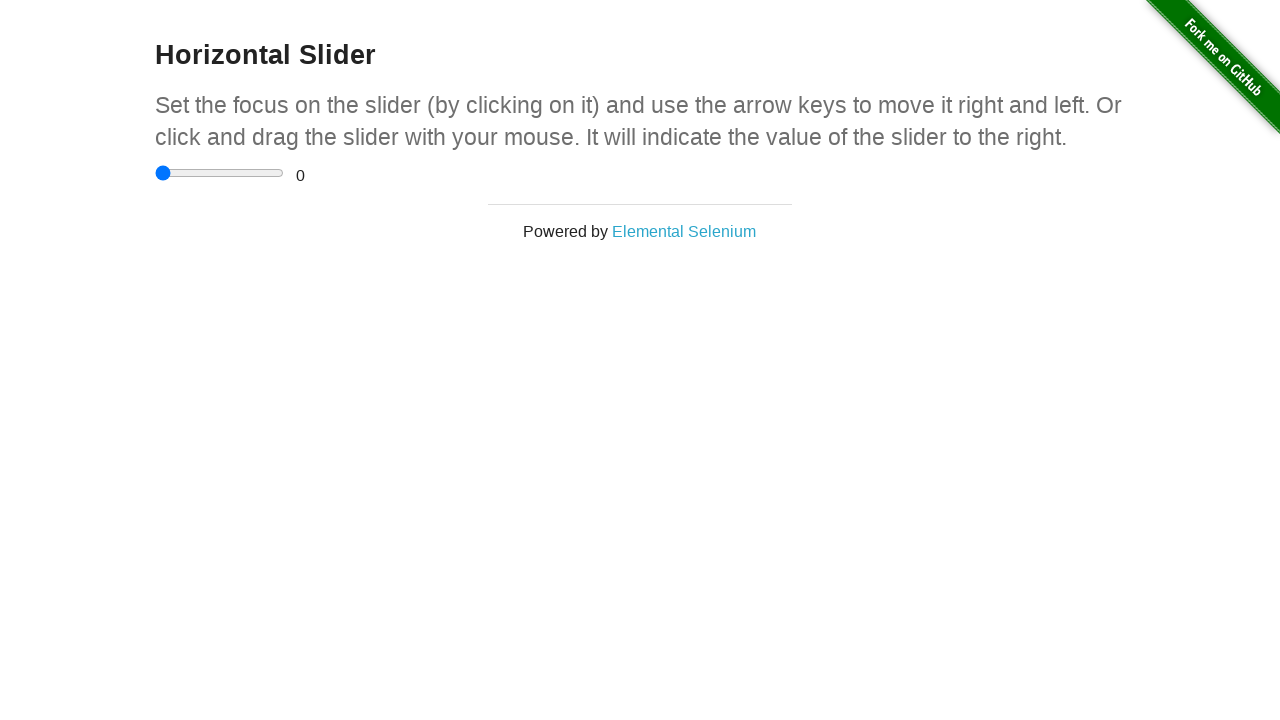

Navigated to horizontal slider page
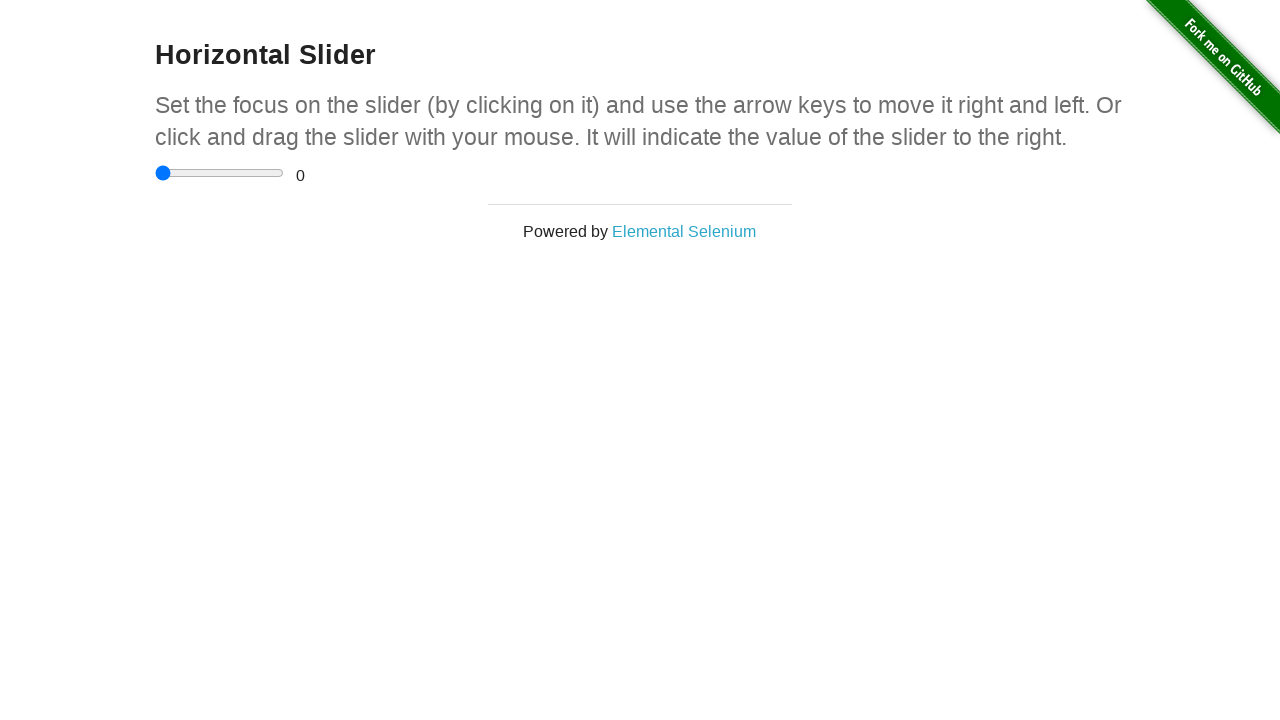

Located the horizontal slider element
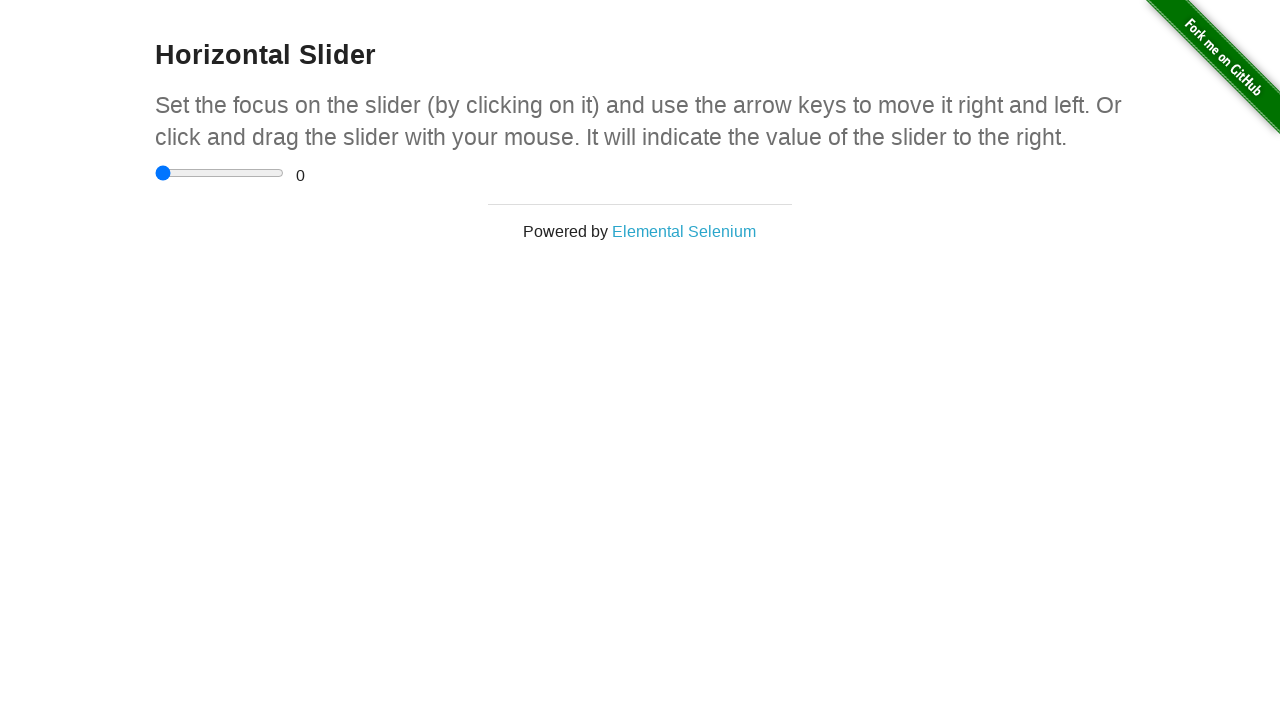

Dragged slider horizontally by 40 pixels to the right at (195, 165)
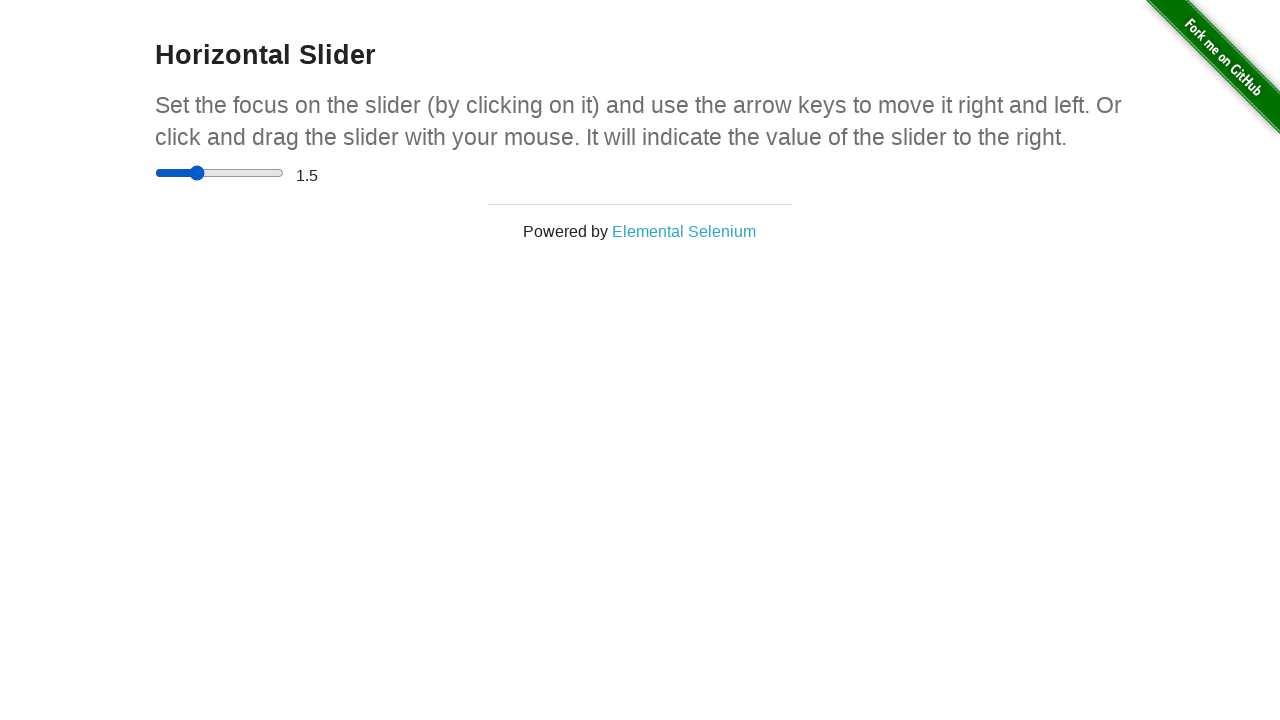

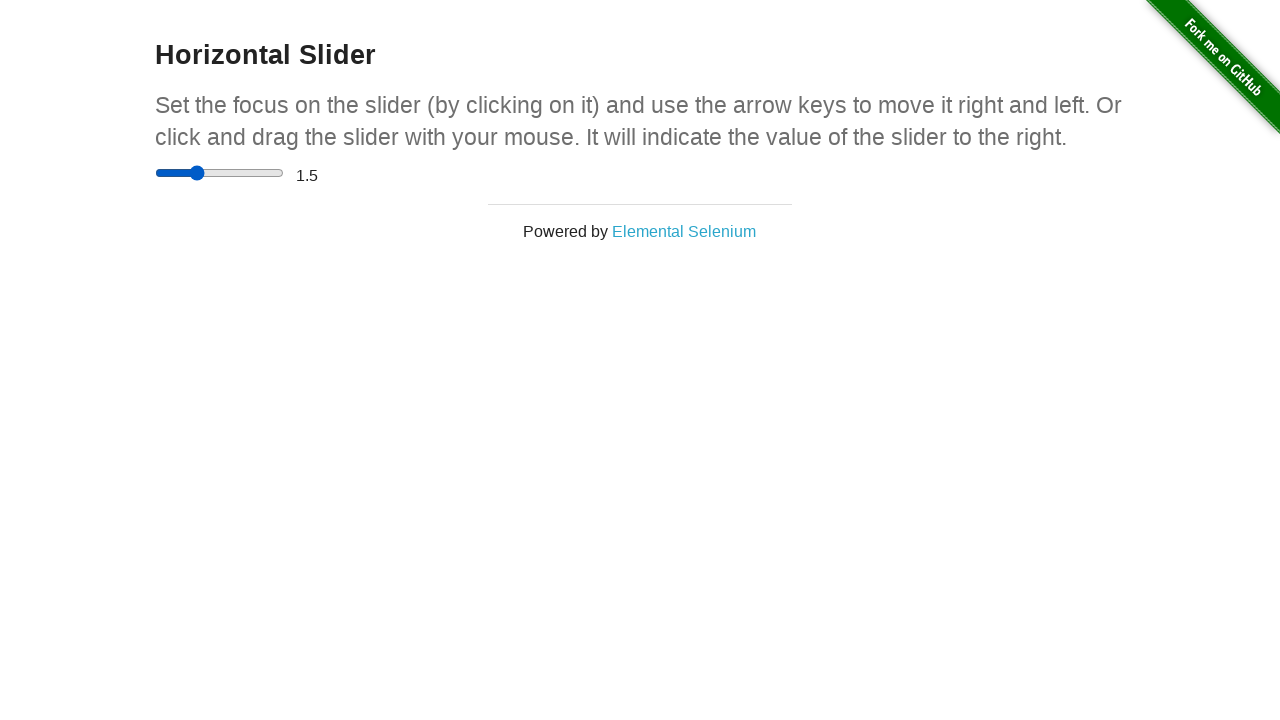